Tests form registration by filling username and password fields, checking agreement checkbox, and verifying register button becomes enabled

Starting URL: https://victoretc.github.io/webelements_information/

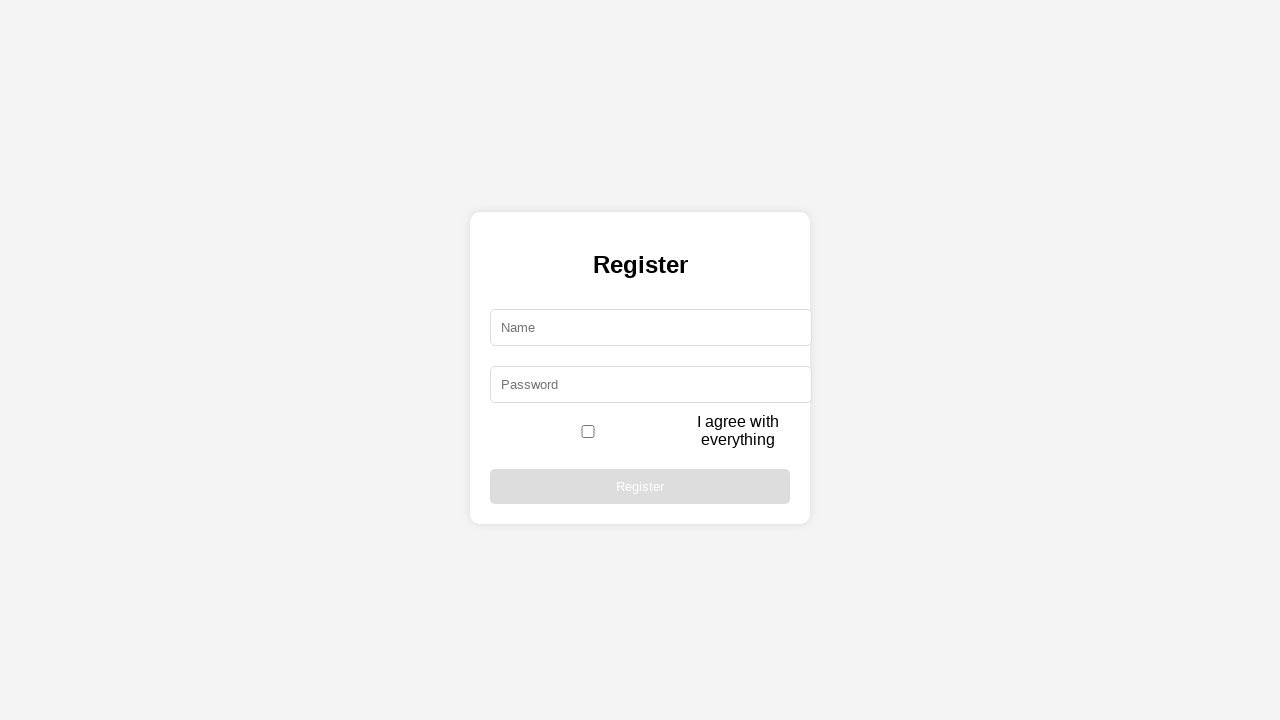

Filled username field with 'qwerty' on #username
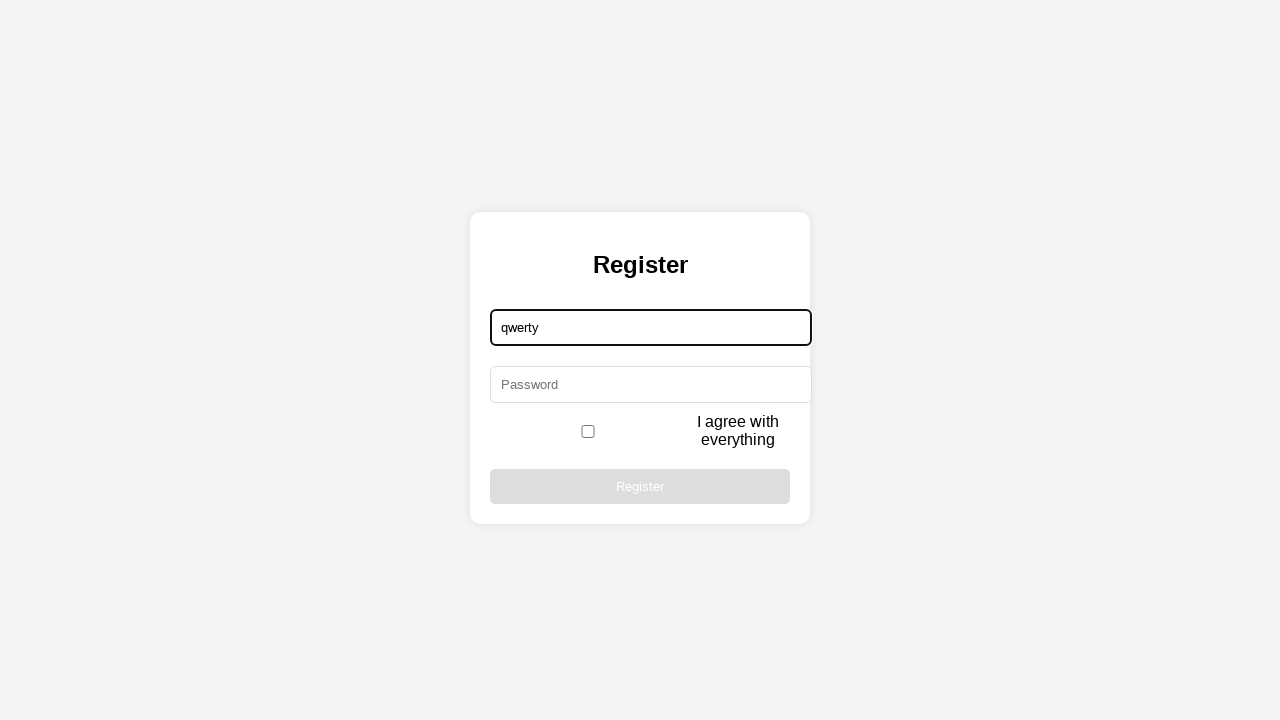

Filled password field with 'qwerty' on #password
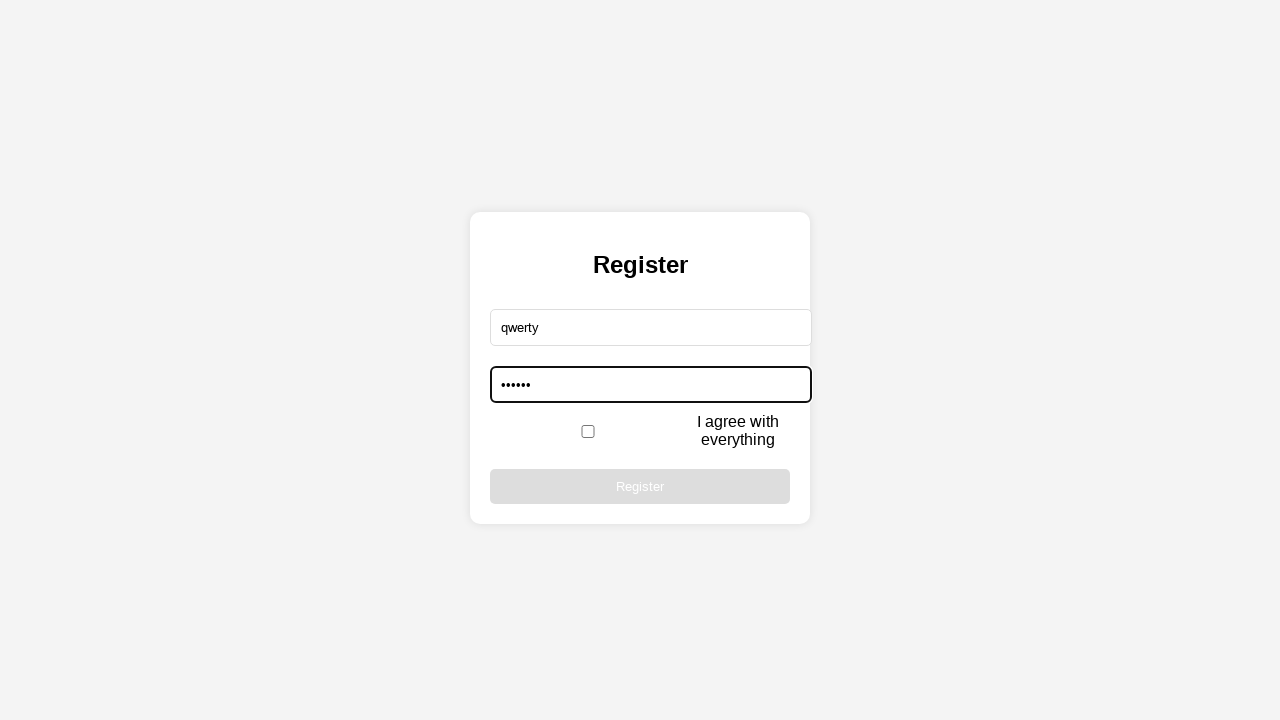

Clicked agreement checkbox at (588, 431) on #agreement
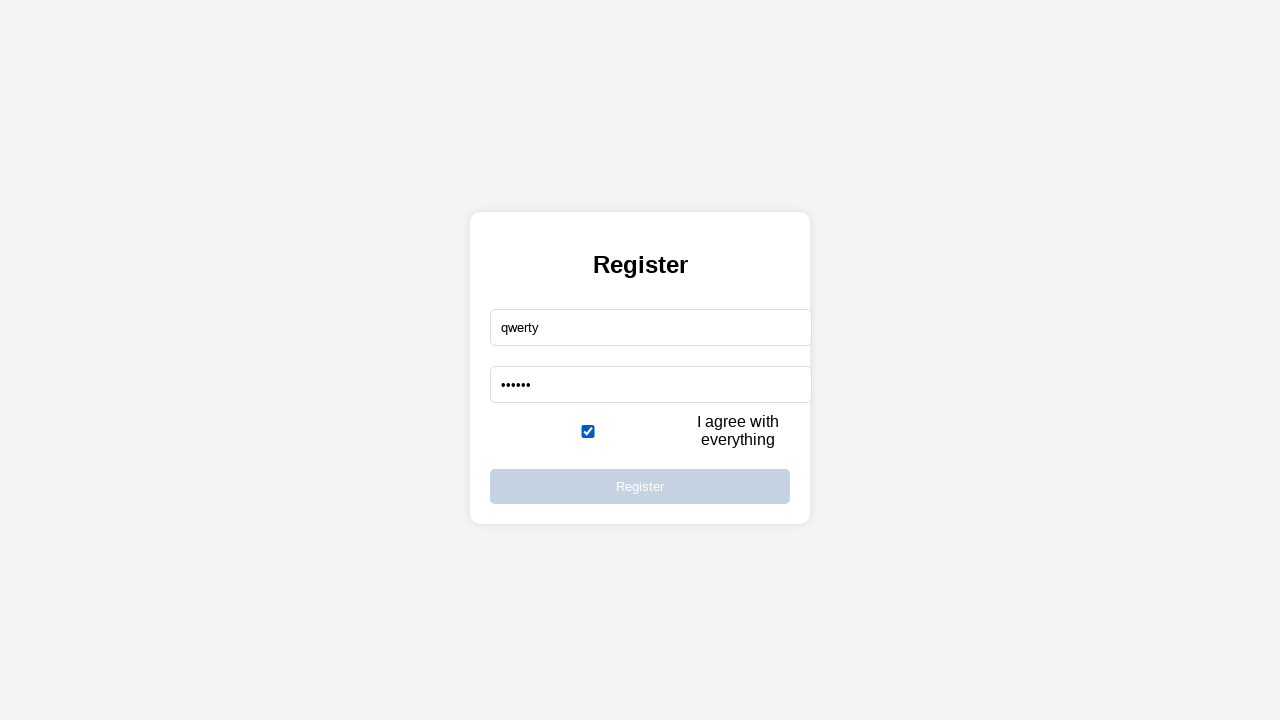

Register button became enabled
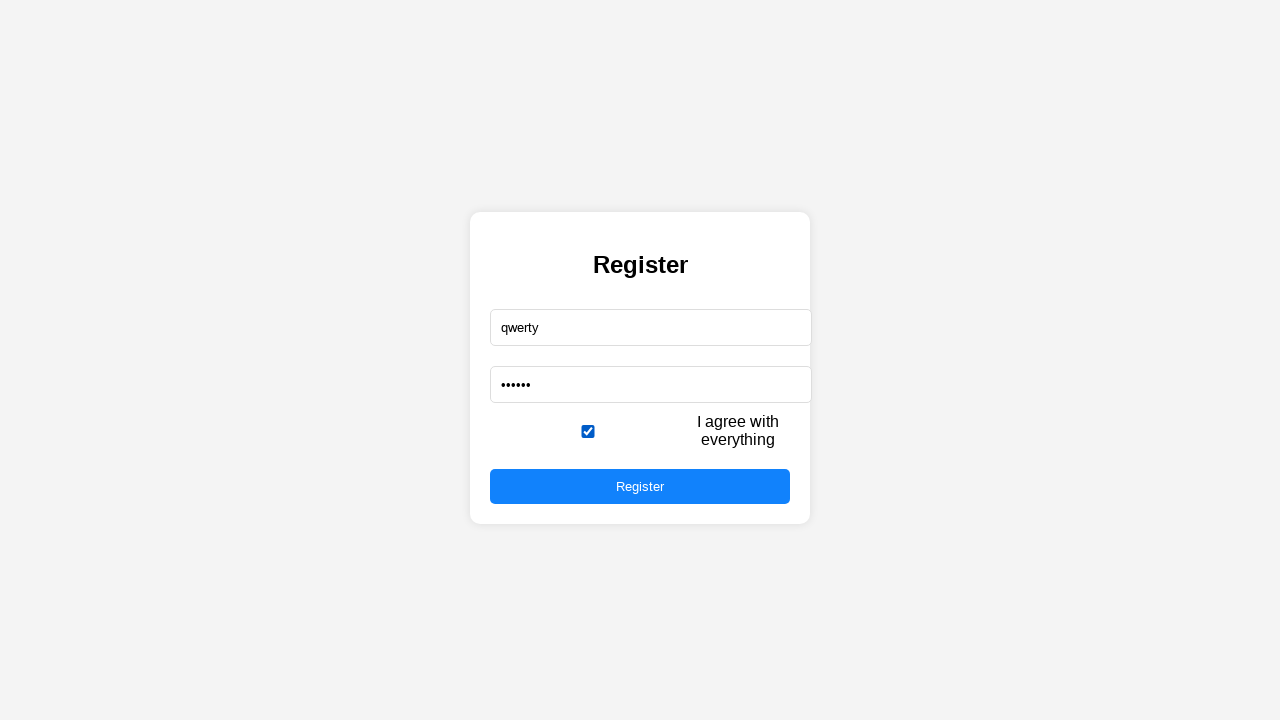

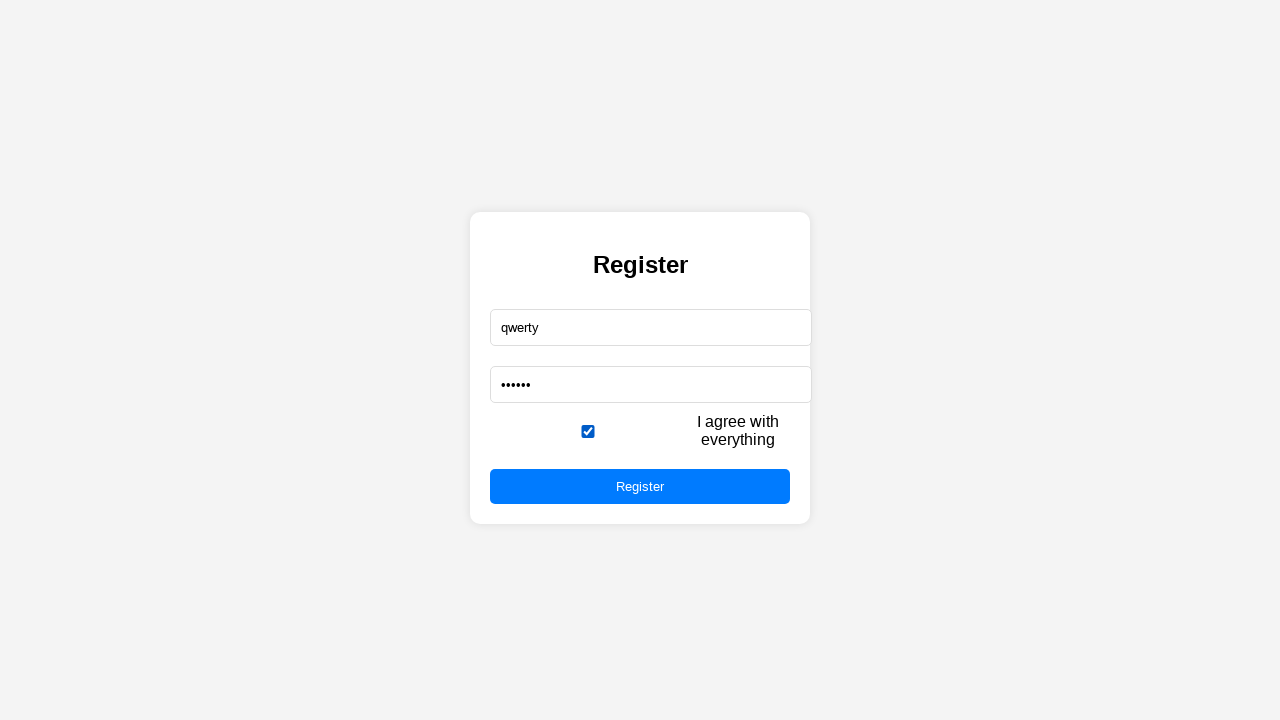